Tests window handling functionality by clicking a link that opens a new window, switching between windows, verifying page titles in each window, and navigating back and forth between the original and new windows.

Starting URL: https://the-internet.herokuapp.com/windows

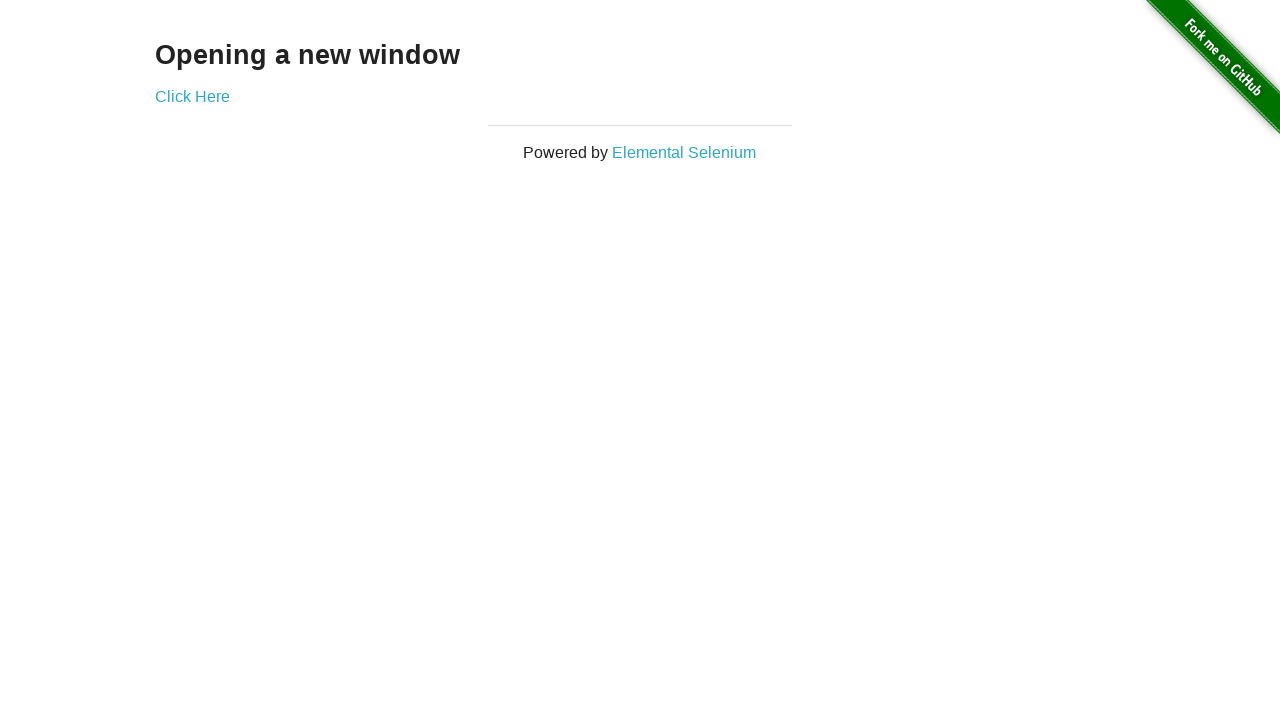

Verified page text says 'Opening a new window'
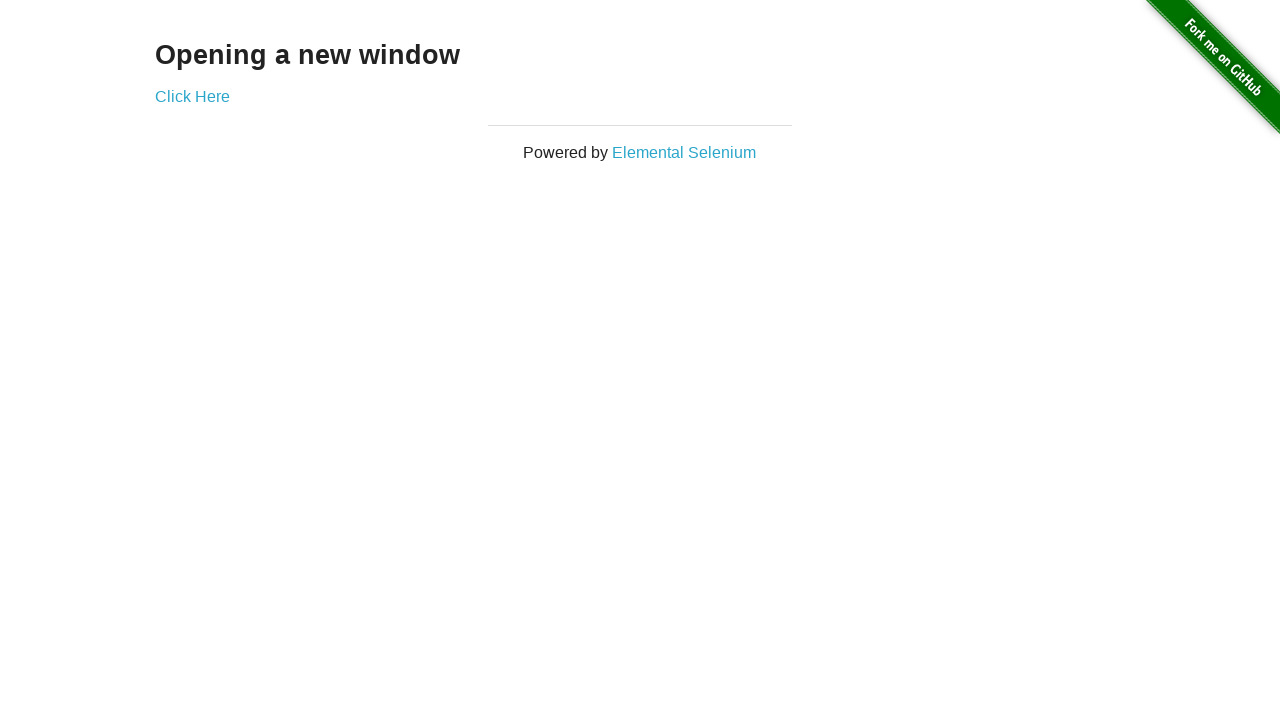

Verified original page title is 'The Internet'
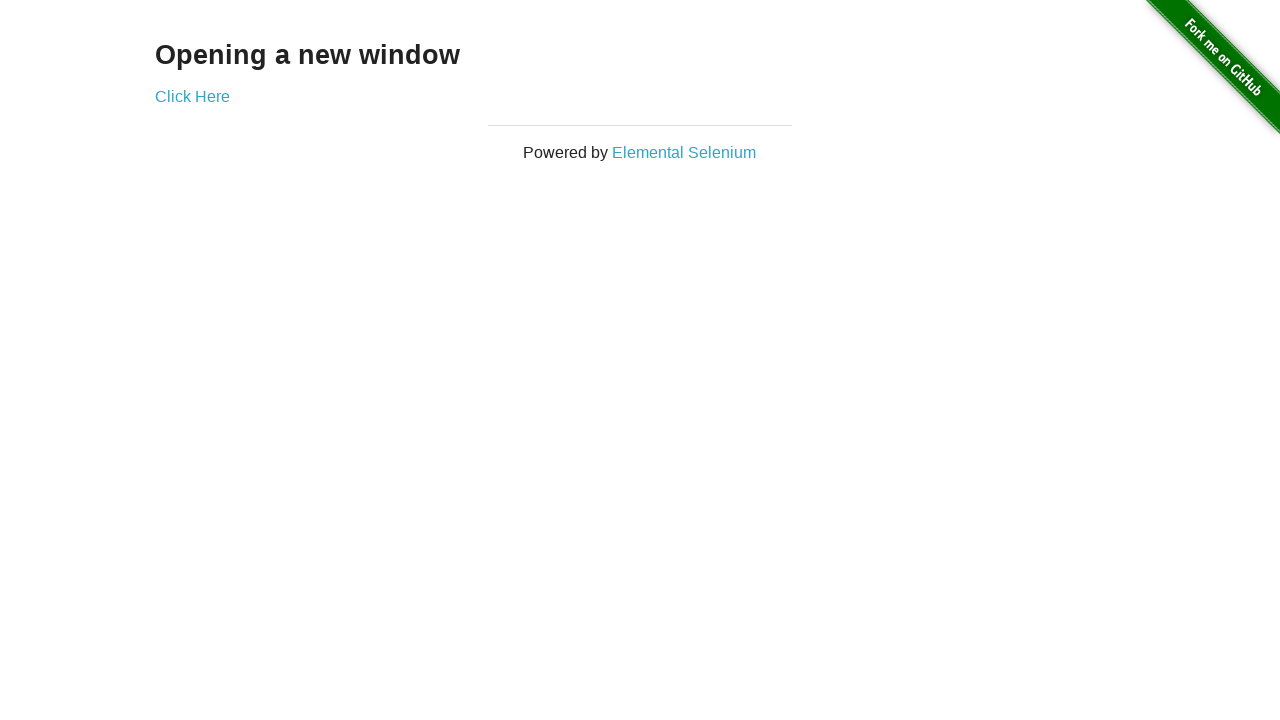

Clicked 'Click Here' link to open new window at (192, 96) on text=Click Here
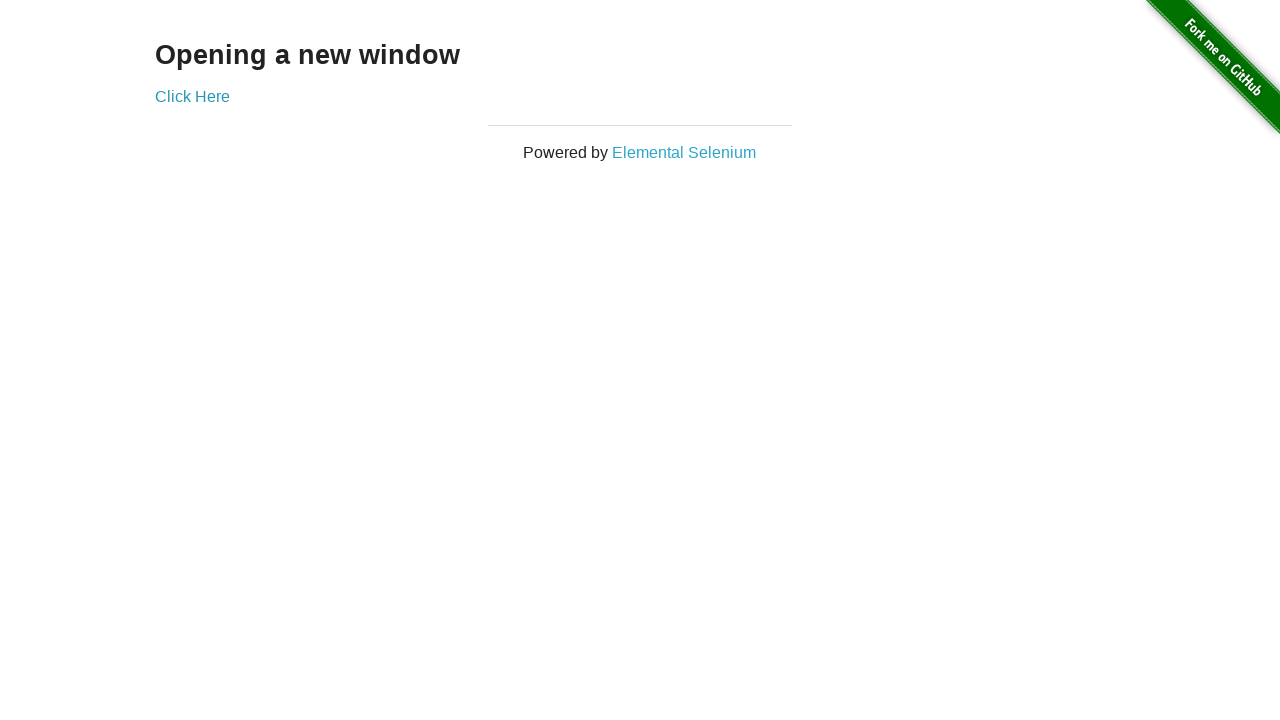

New window loaded and ready
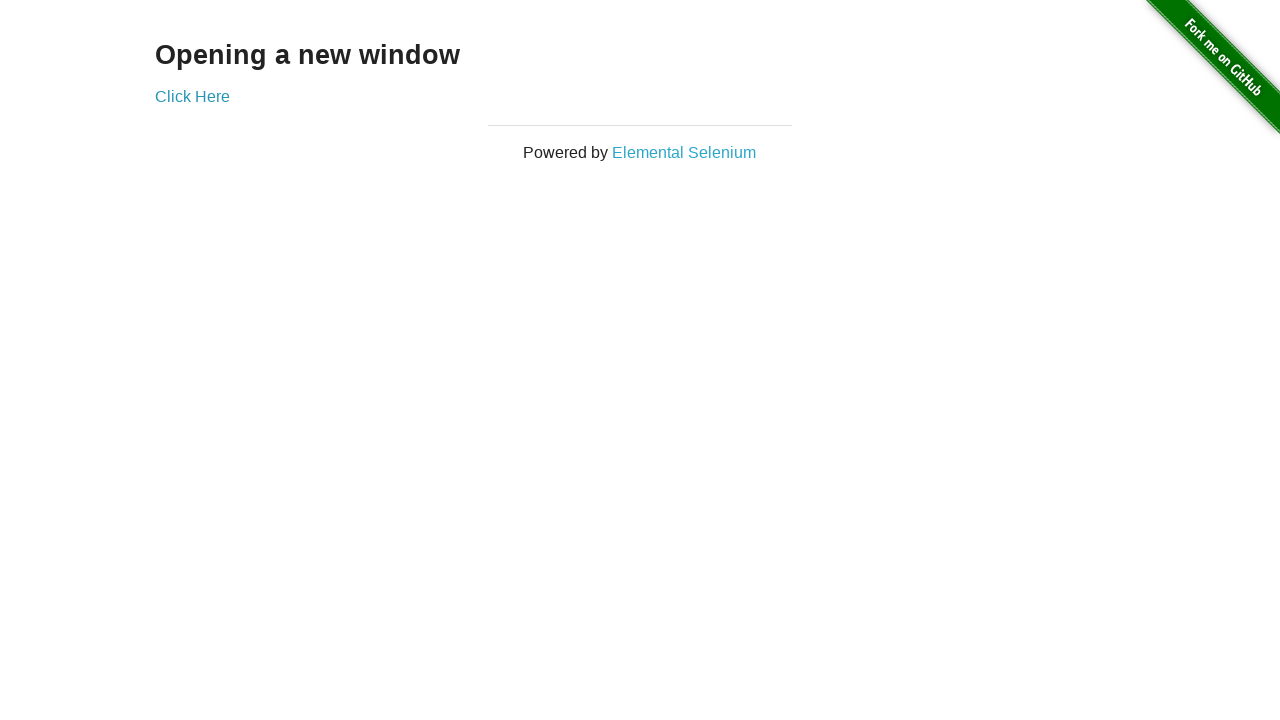

Verified new window title is 'New Window'
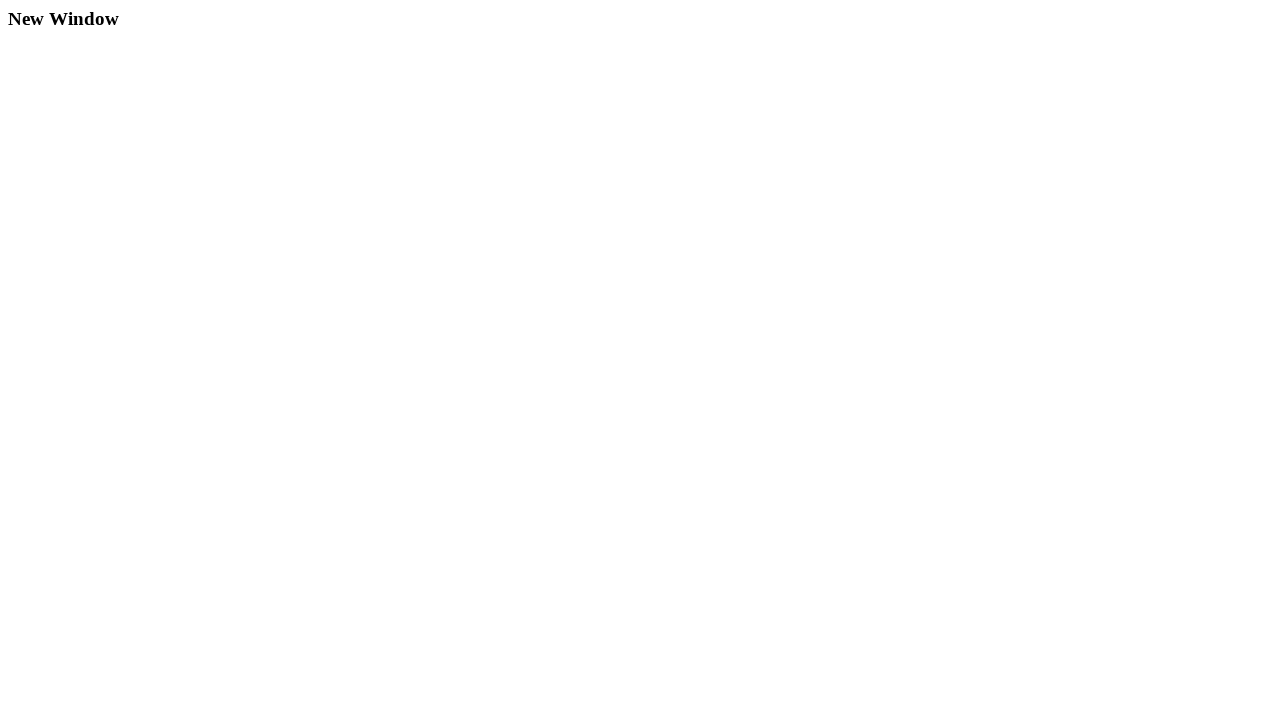

Switched back to original window
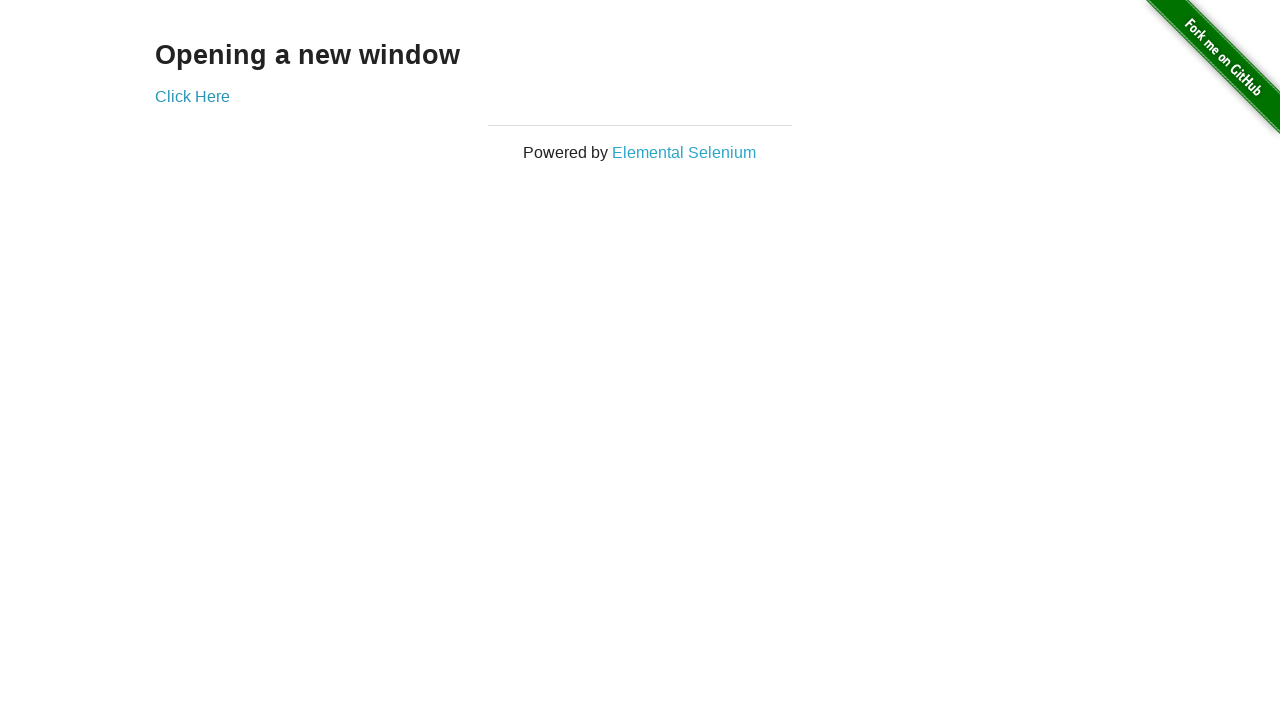

Verified original window title is 'The Internet'
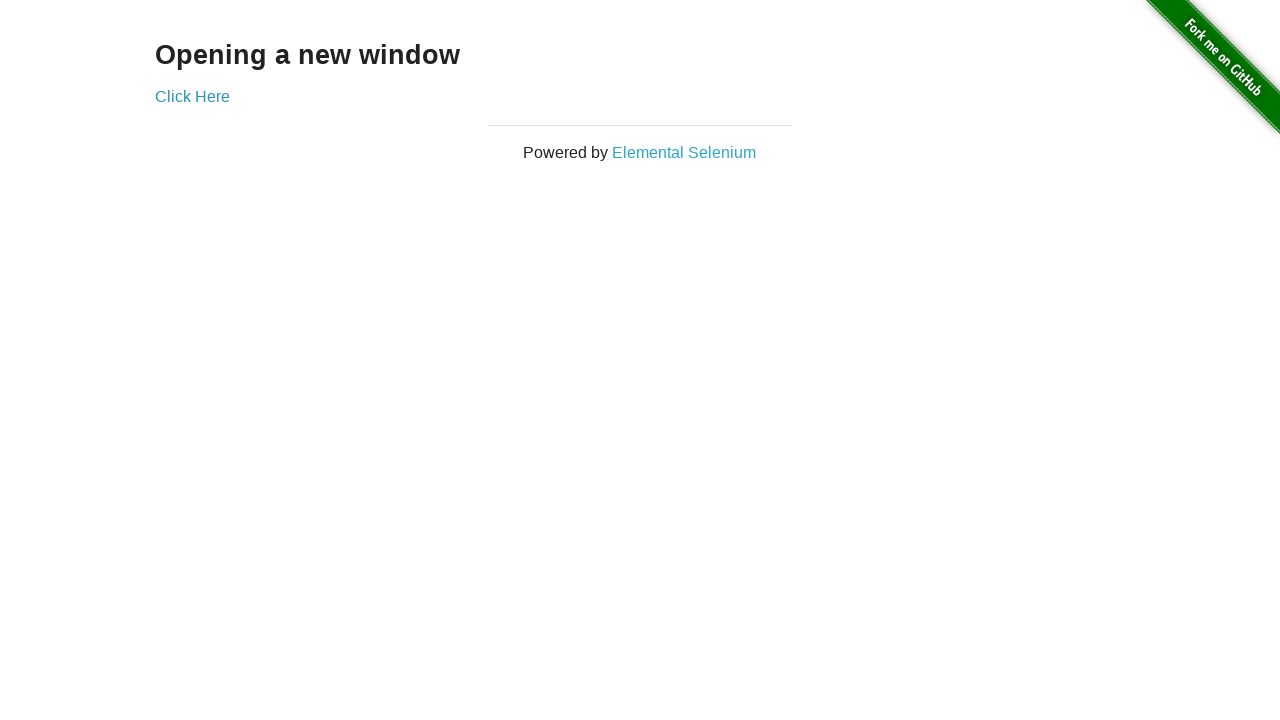

Switched to second window again
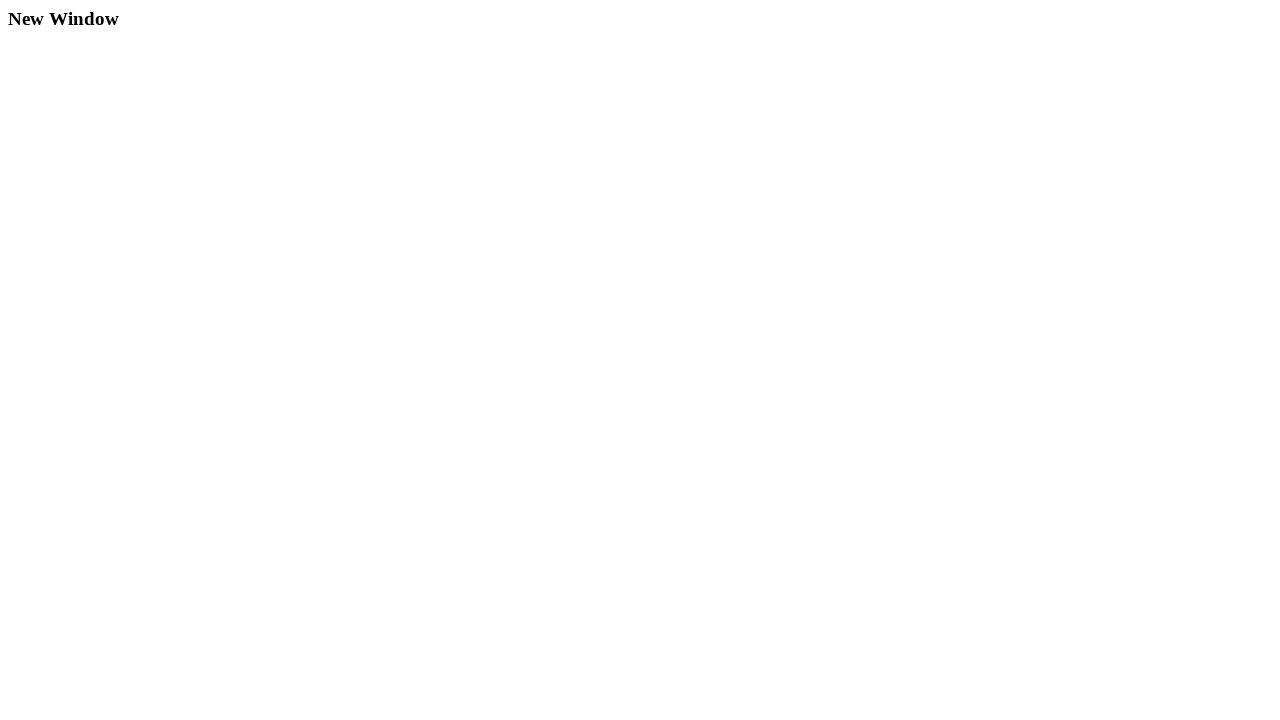

Switched back to first window
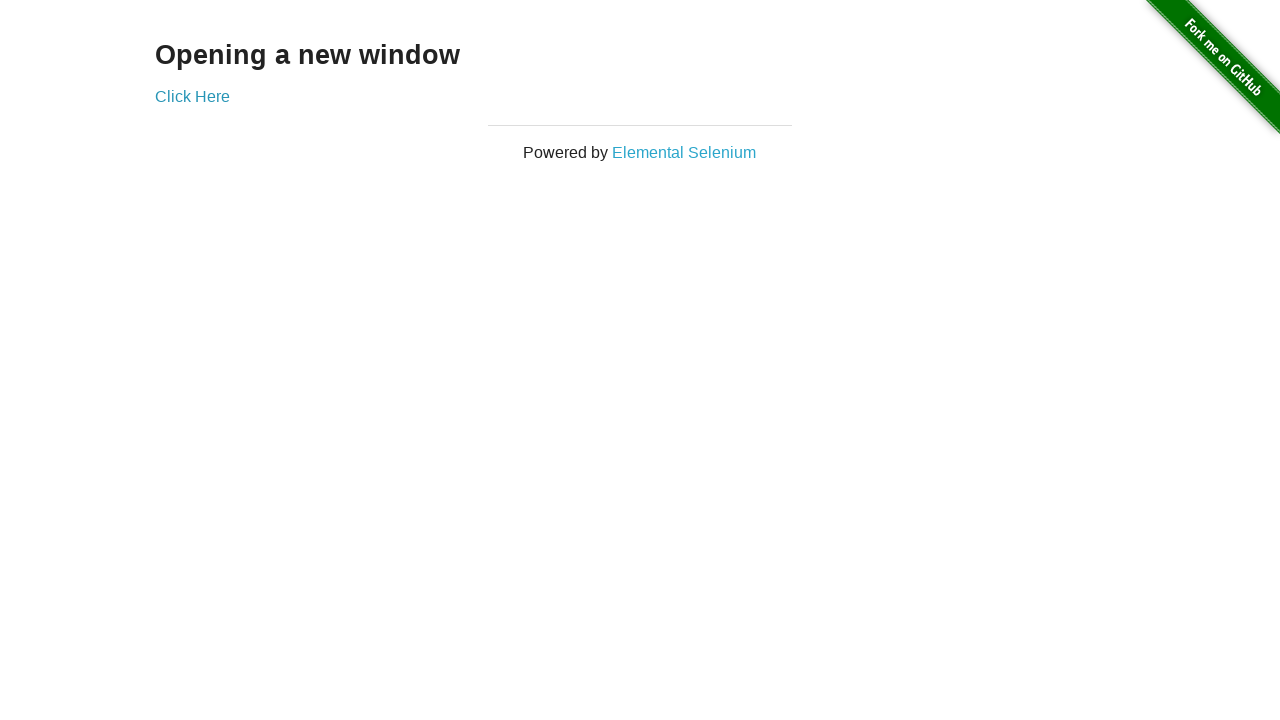

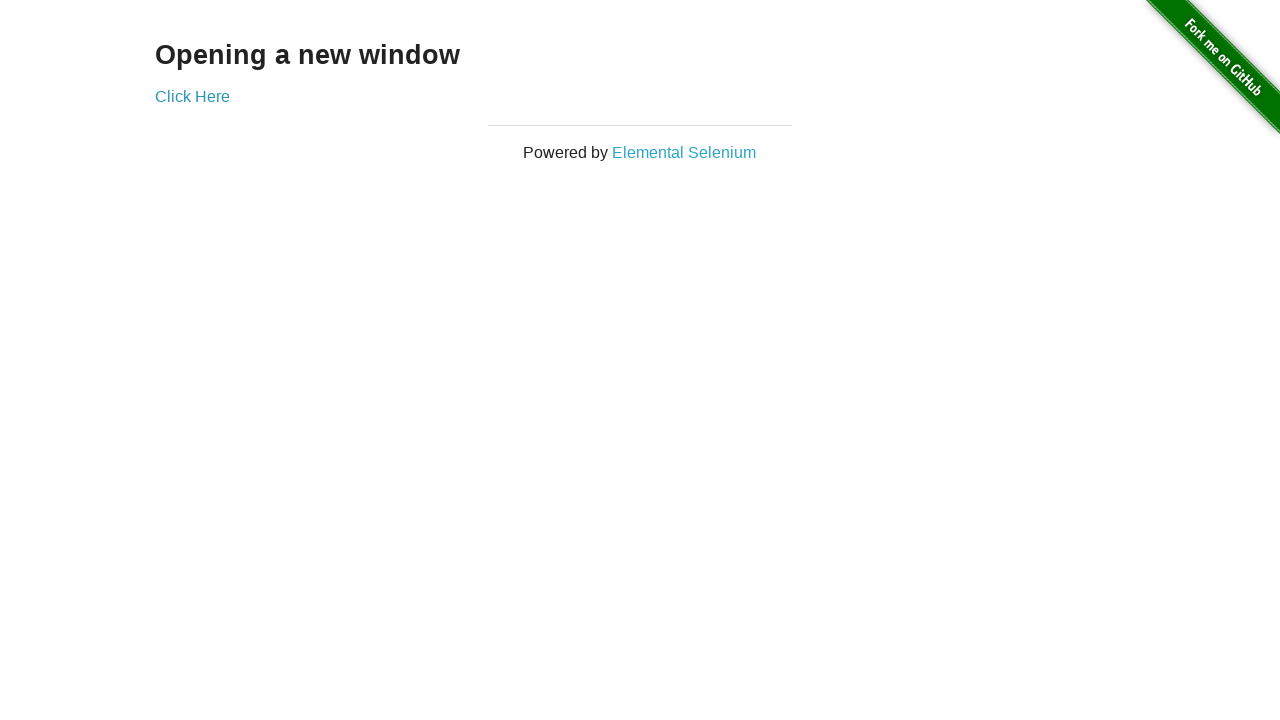